Tests alert dialog functionality by clicking on alert buttons and handling confirmation dialogs

Starting URL: https://demo.automationtesting.in/Alerts.html

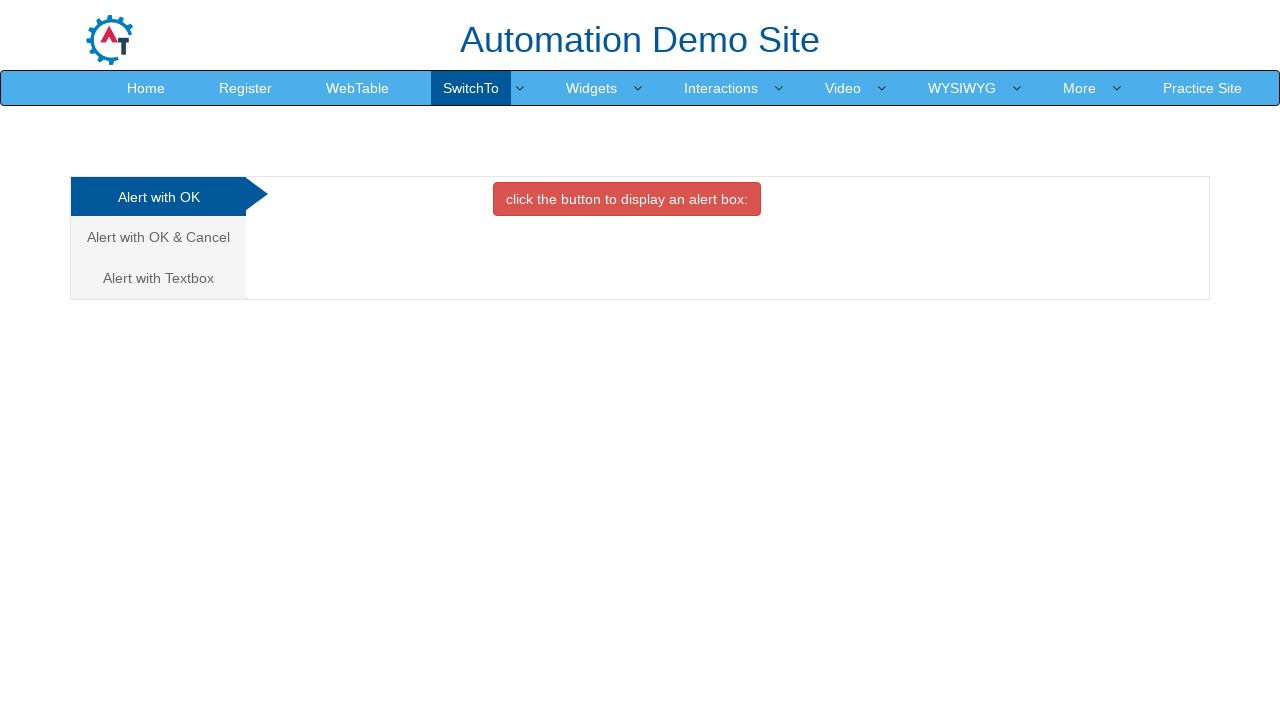

Clicked on the Cancel/Confirm tab at (158, 237) on xpath=//a[@href='#CancelTab']
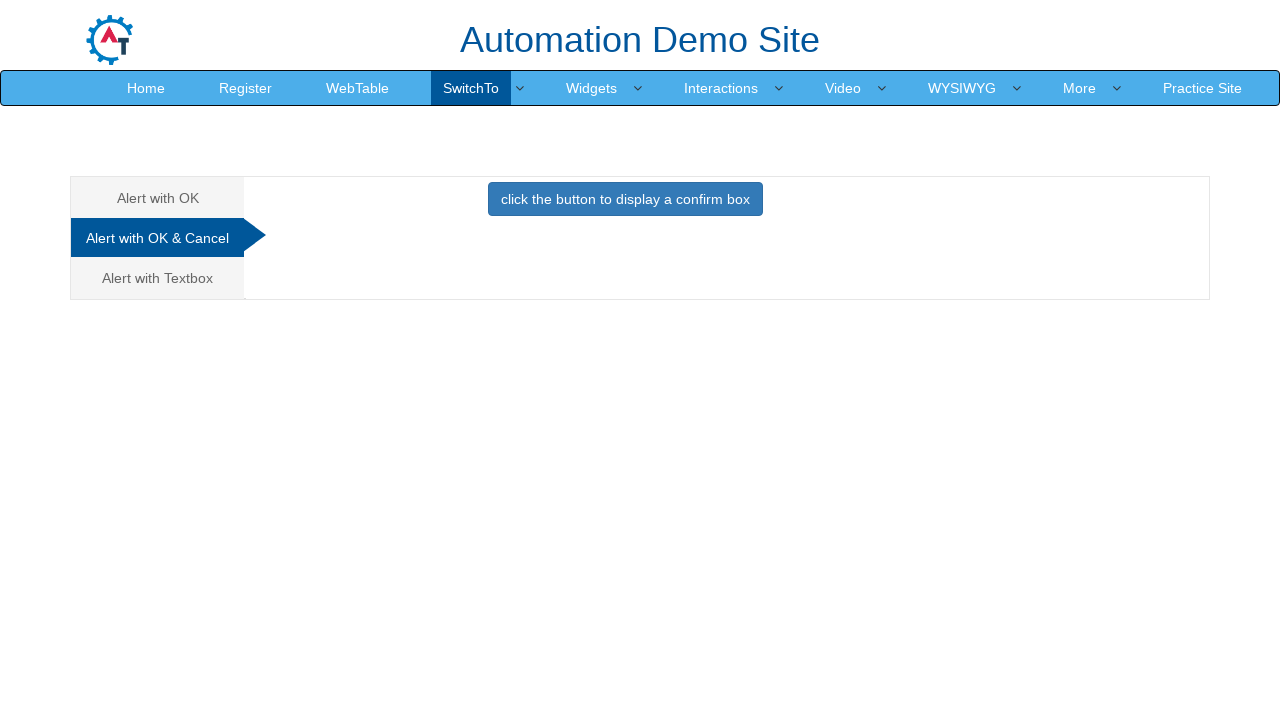

Clicked the button to trigger confirm dialog at (625, 199) on xpath=//button[@class='btn btn-primary']
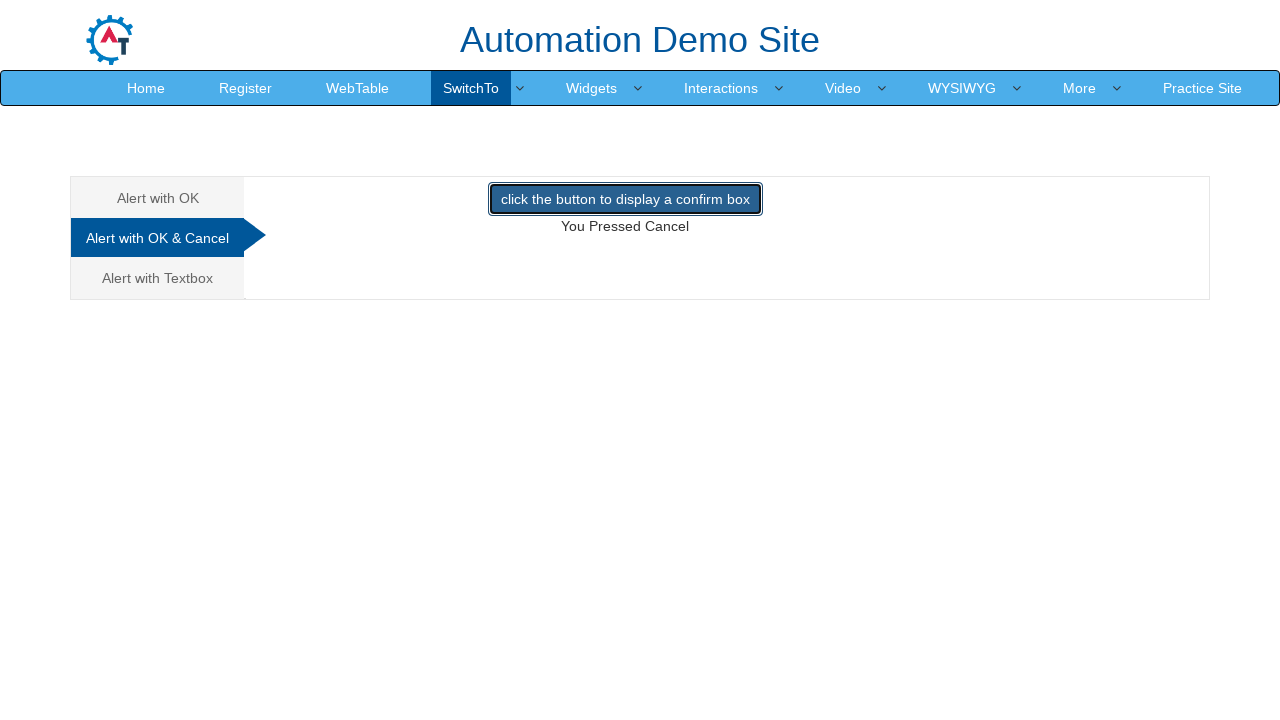

Set up dialog handler to accept confirmation
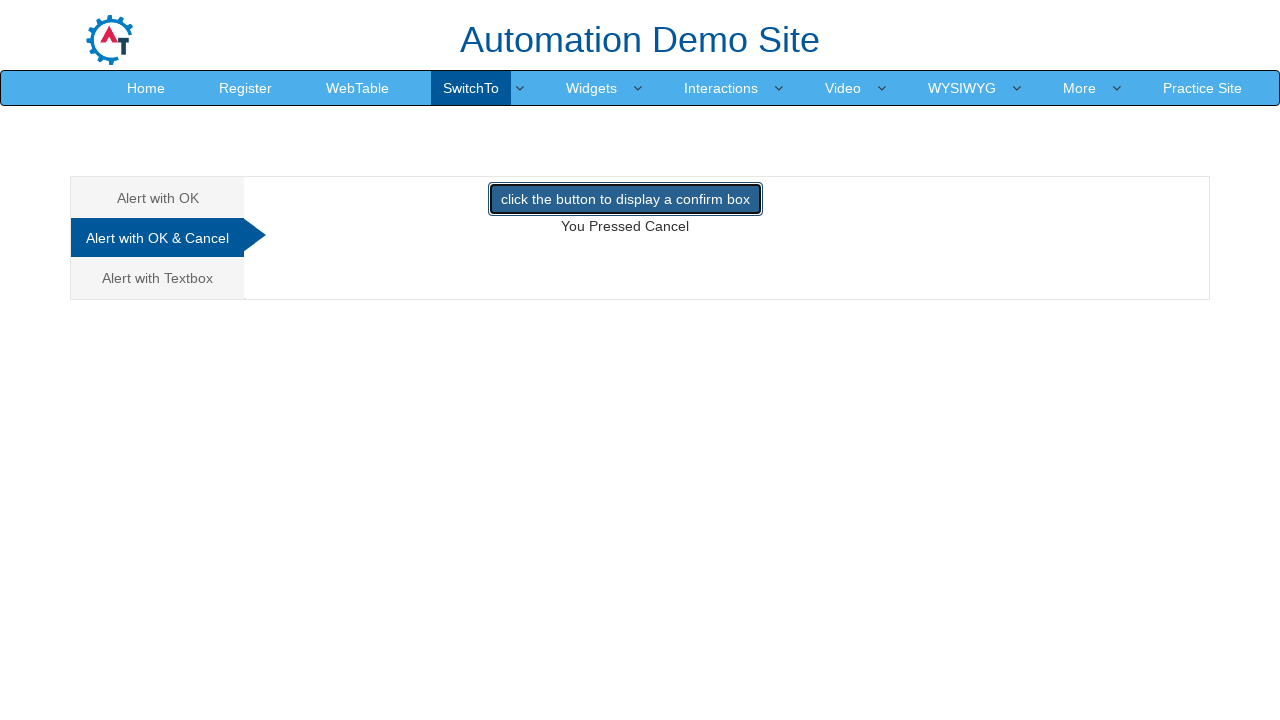

Confirmation message appeared and loaded
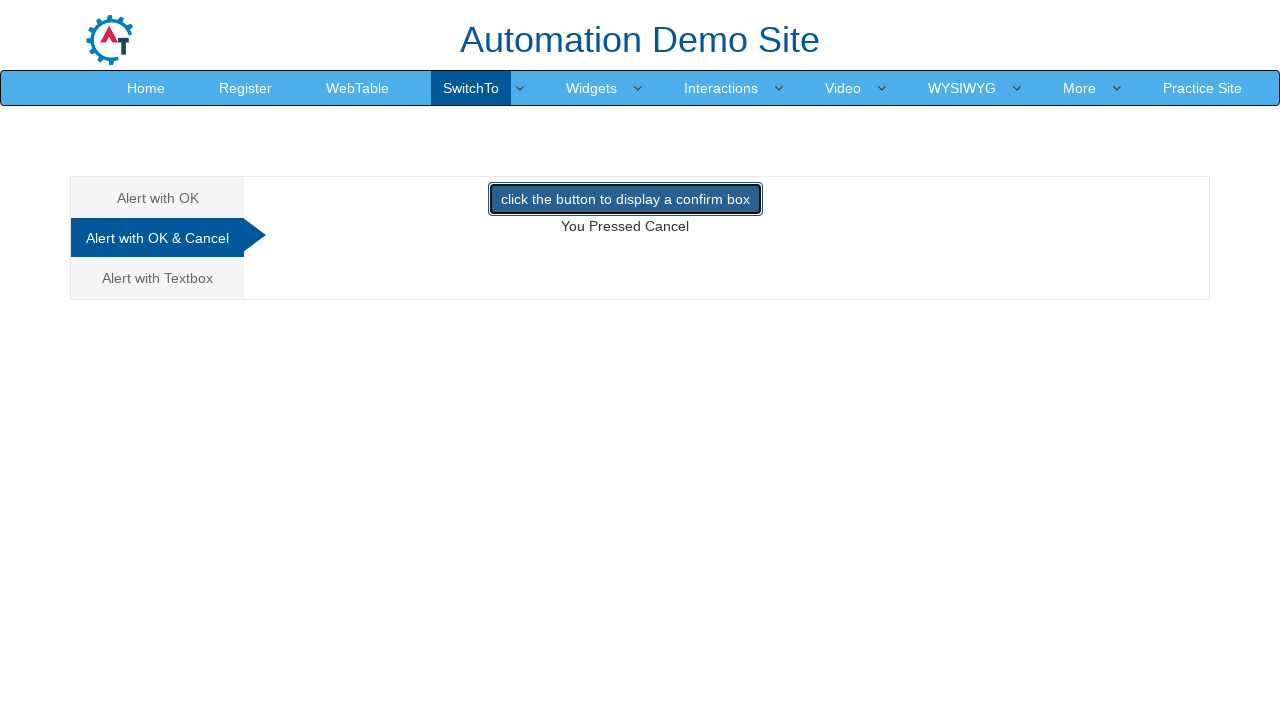

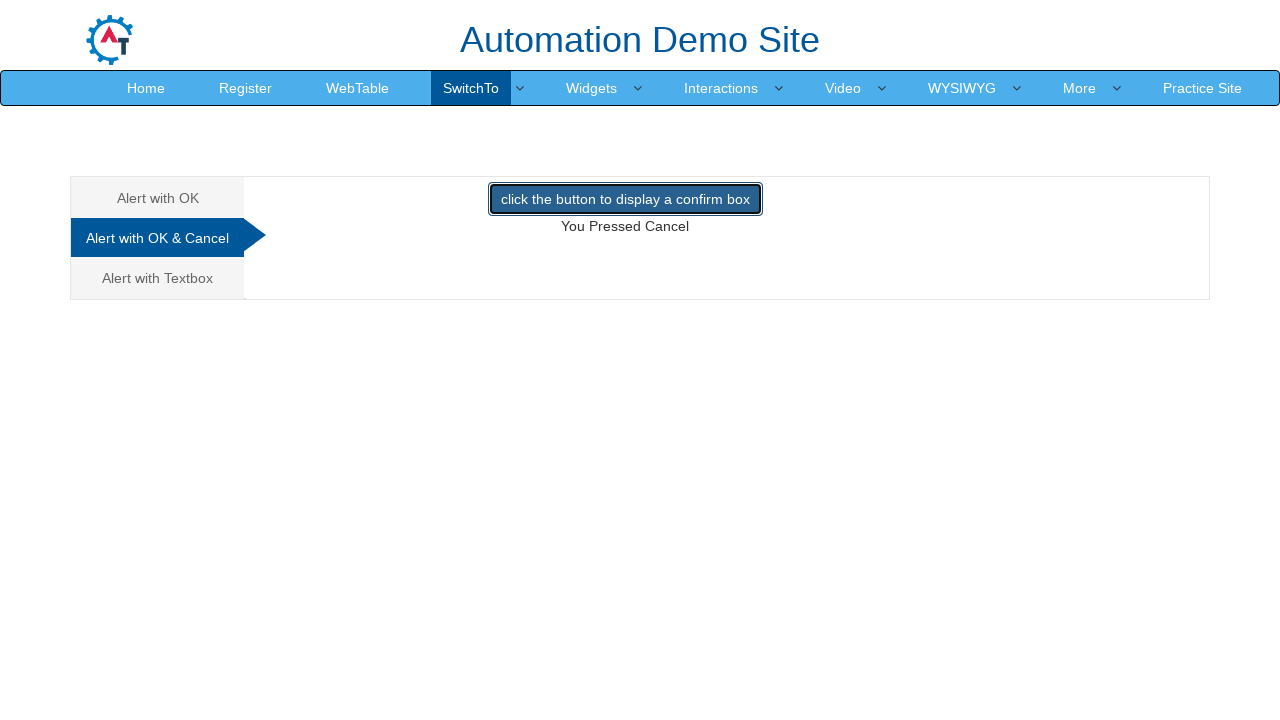